Tests keyboard actions by typing text with shift key held down to produce uppercase text

Starting URL: https://www.tutorialspoint.com/selenium/practice/selenium_automation_practice.php

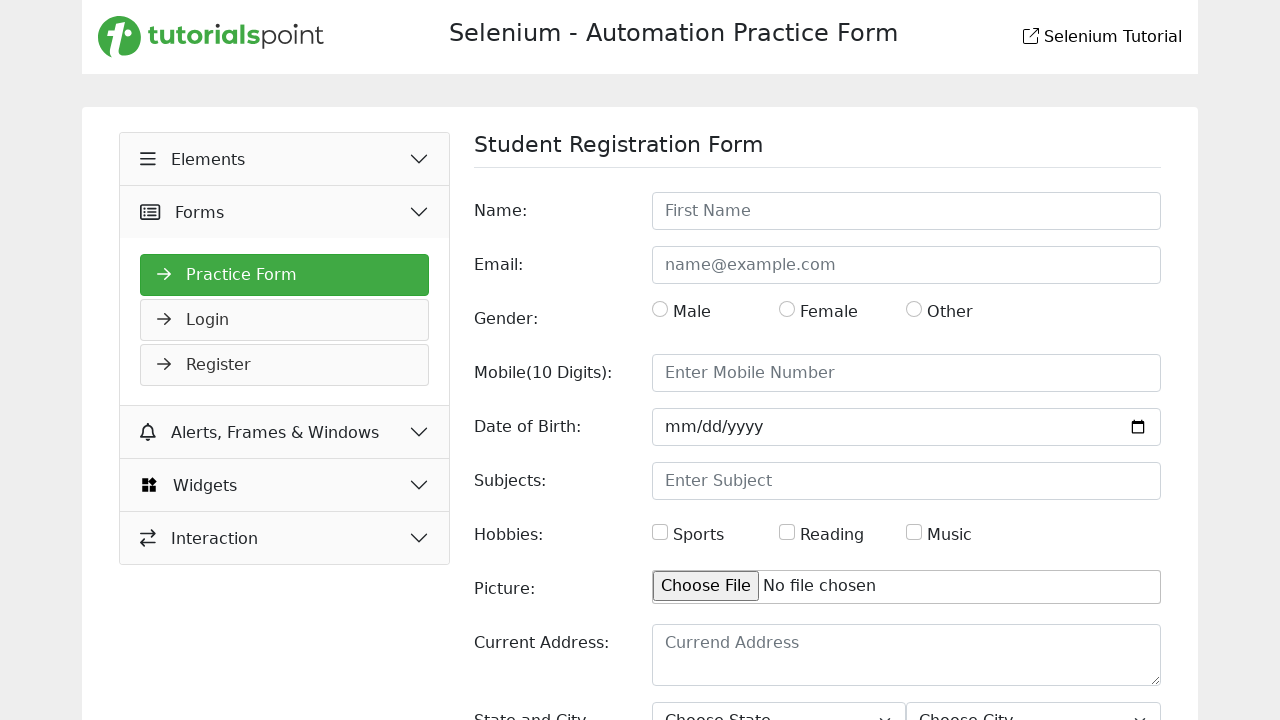

Focused on name input field on #name
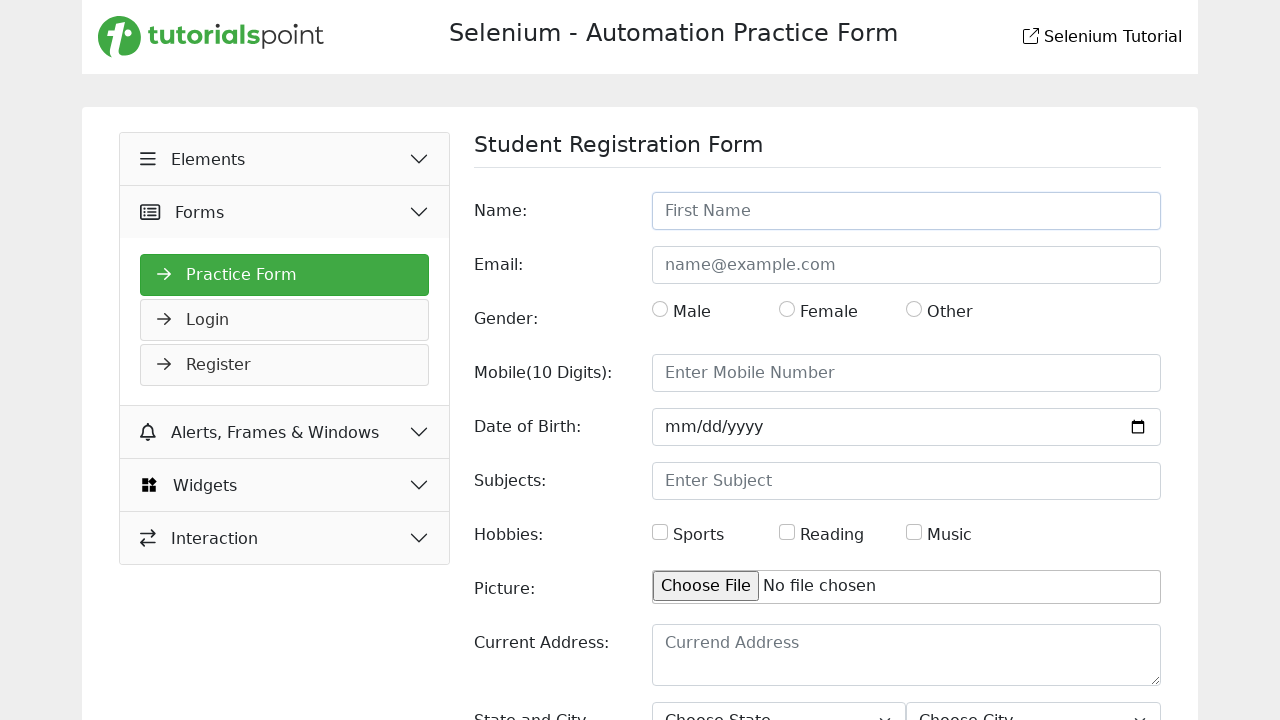

Pressed Shift key down
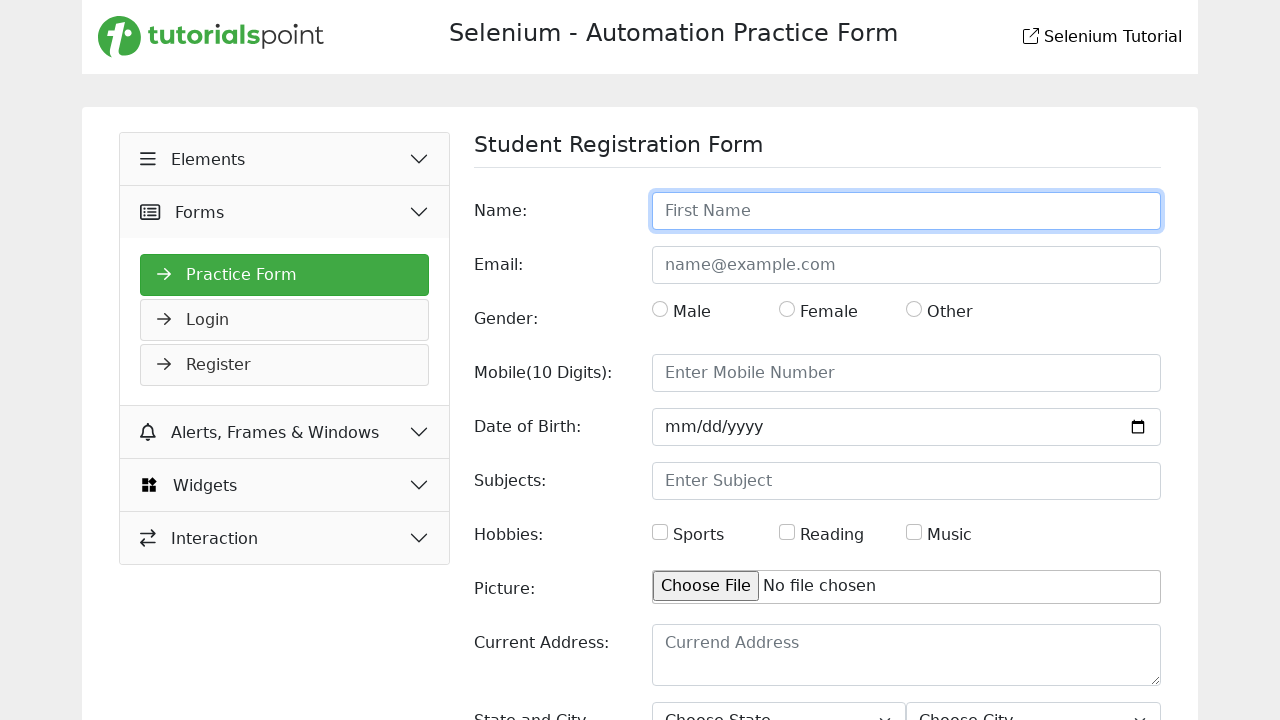

Typed 'vinay jain' with Shift key held down to produce uppercase text on #name
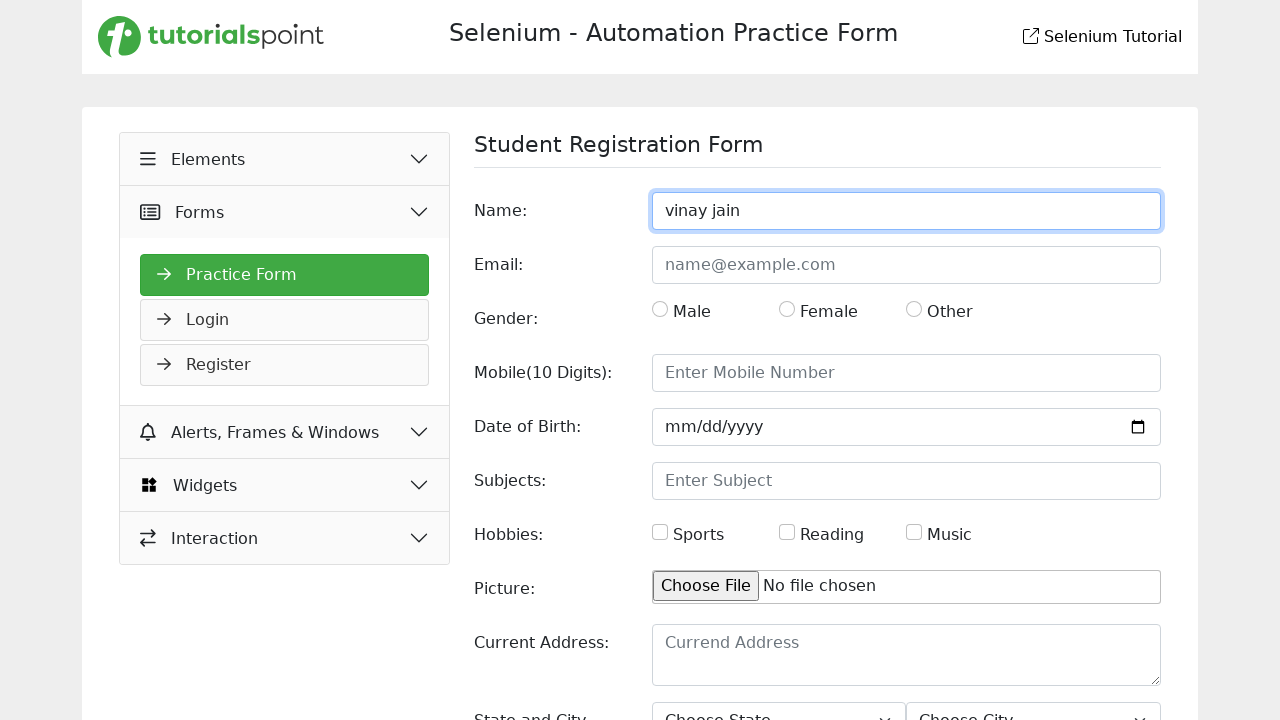

Released Shift key
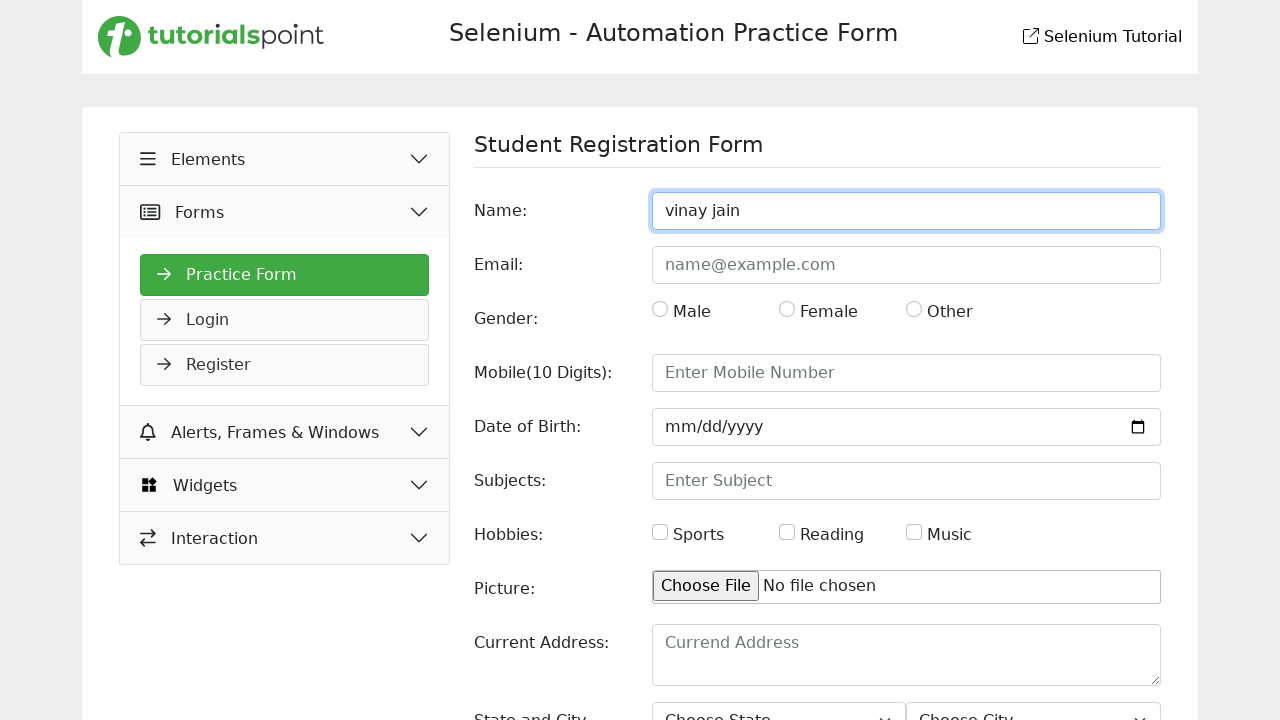

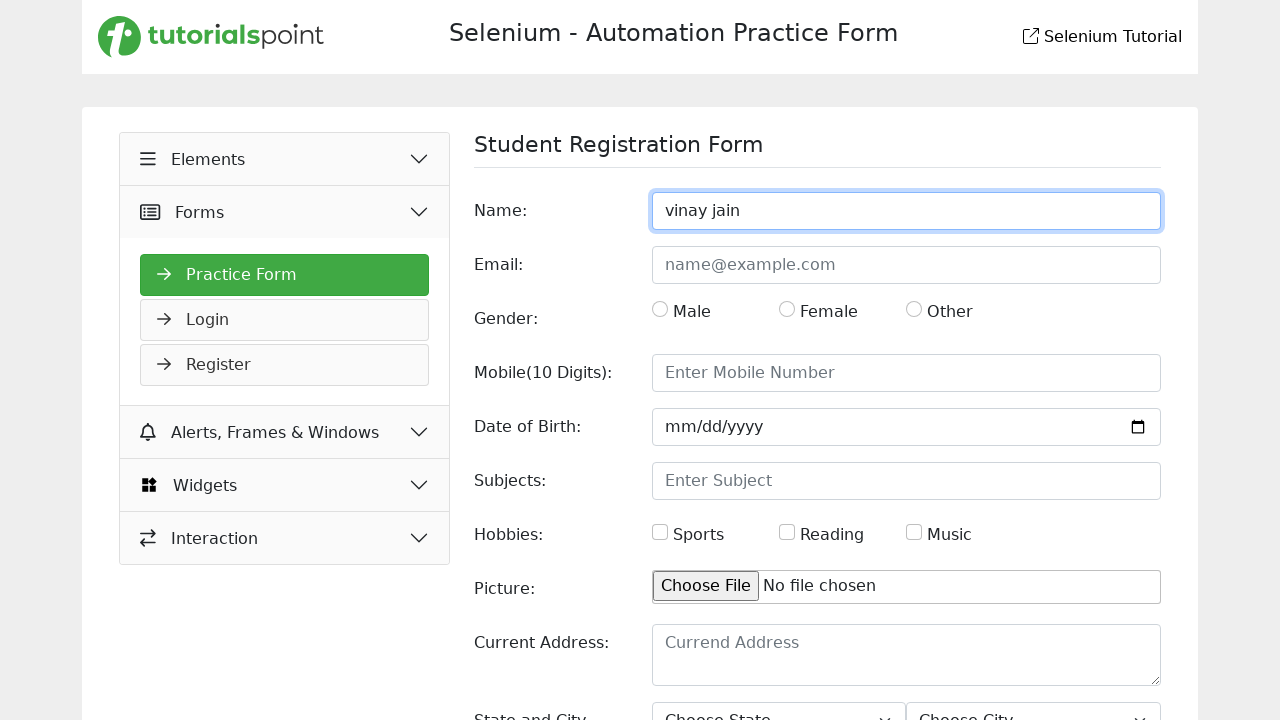